Tests frame and iframe navigation by clicking through nested frames and iframes on the-internet.herokuapp.com, switching between different frame contexts

Starting URL: http://the-internet.herokuapp.com/

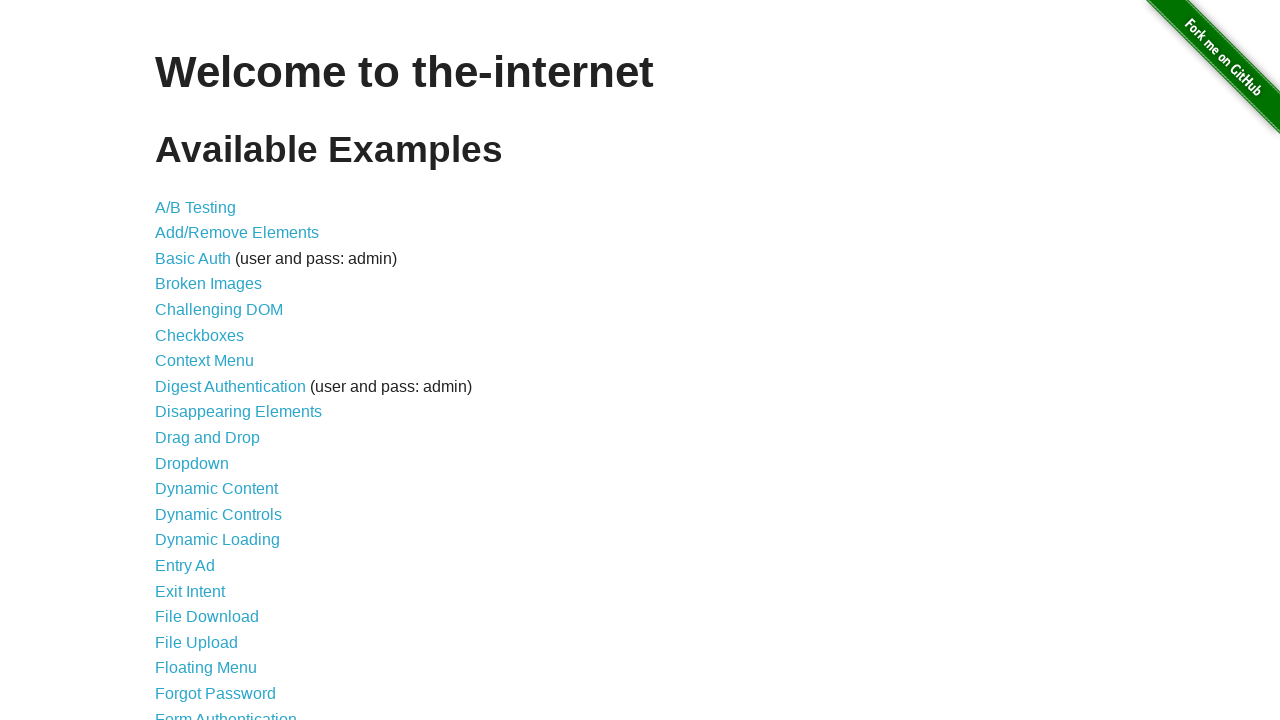

Clicked on Frames link at (182, 361) on text='Frames'
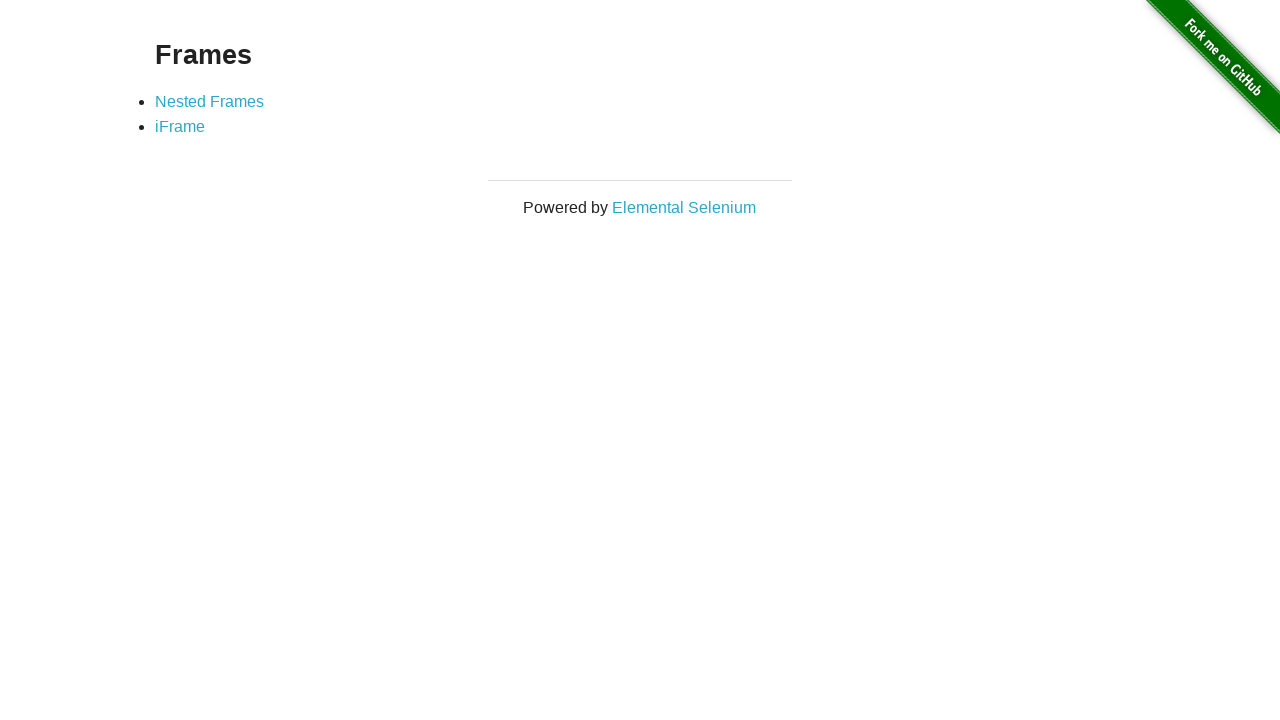

Clicked on Nested Frames link at (210, 101) on text='Nested Frames'
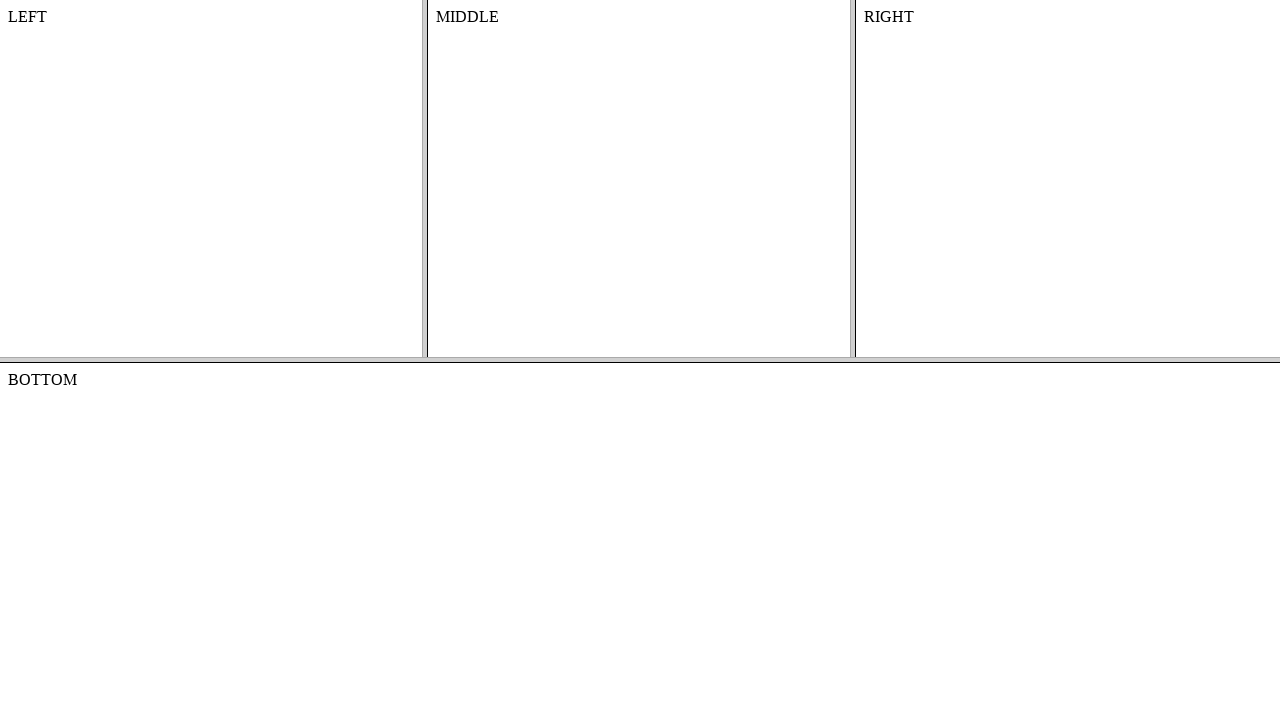

Waited for frame-bottom to load
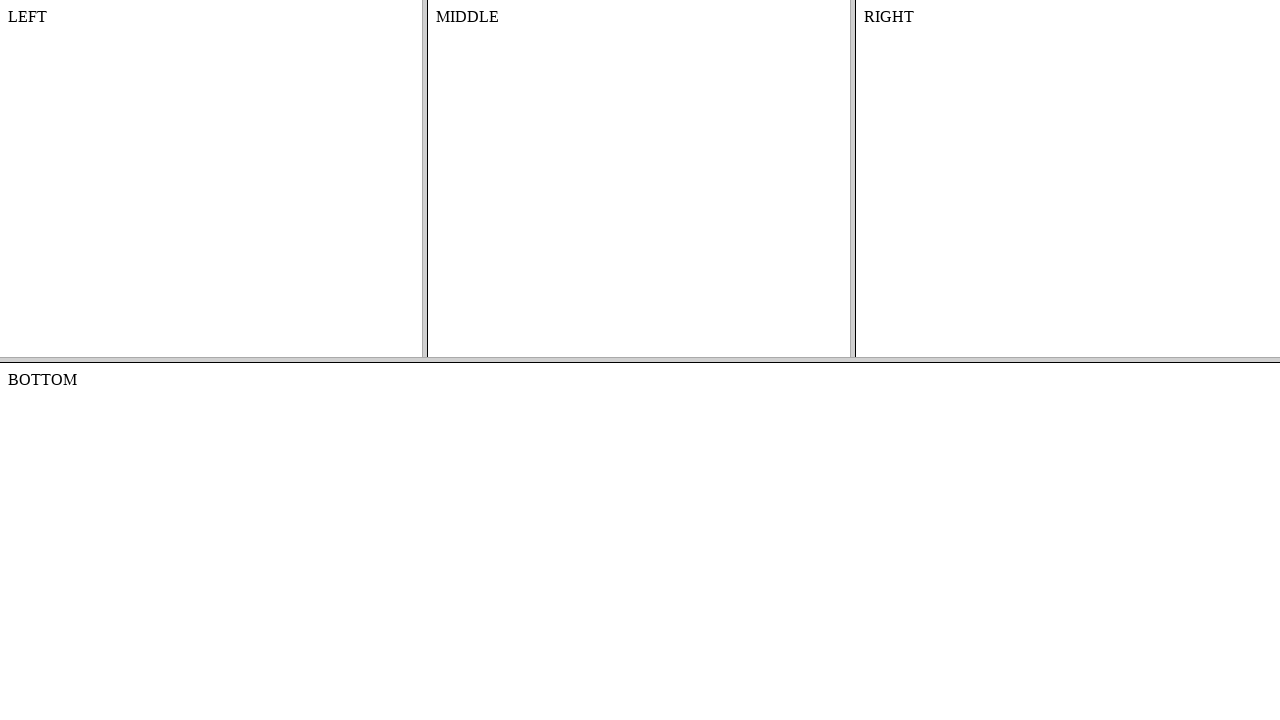

Located frame-top element
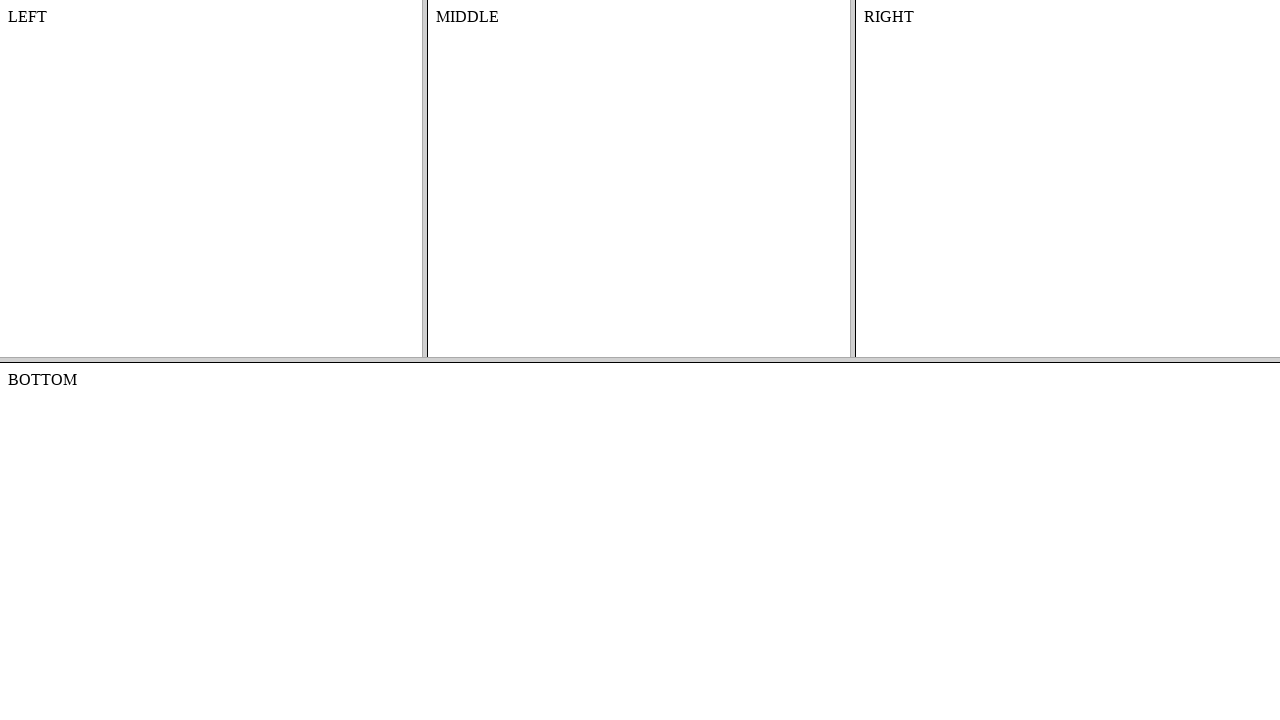

Waited for frame-left nested within frame-top to load
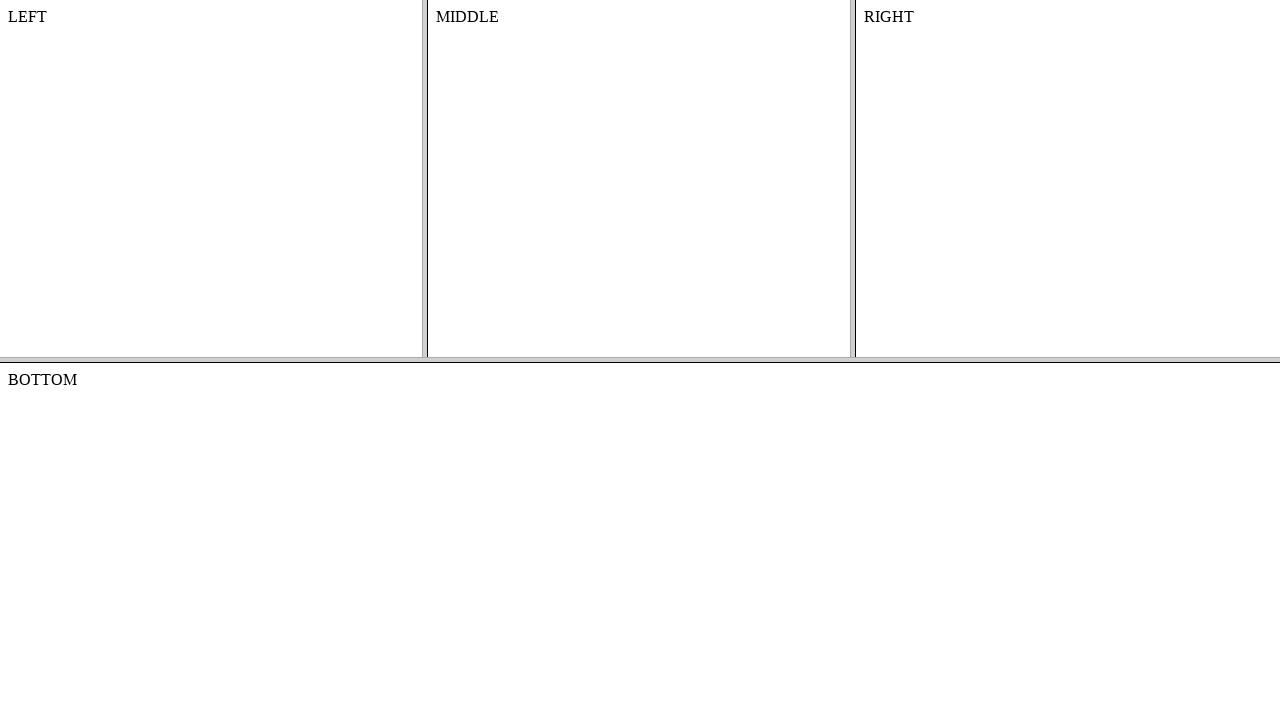

Waited for frame-middle nested within frame-top to load
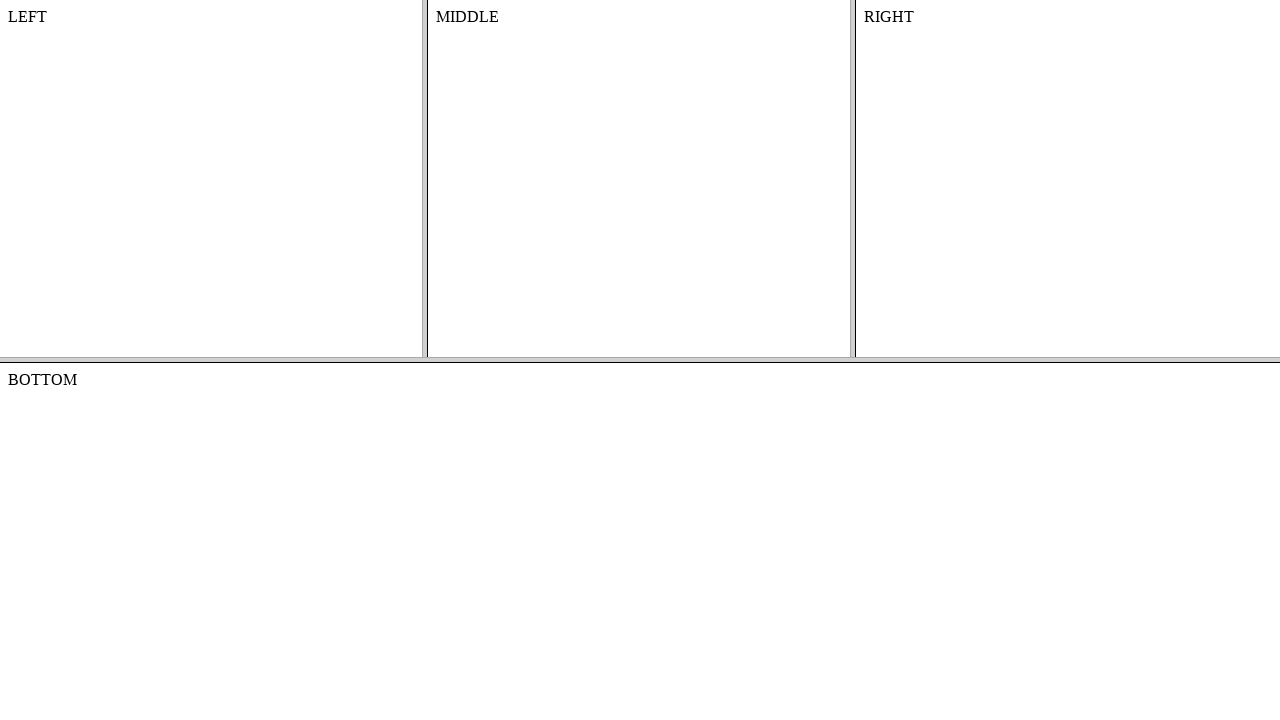

Waited for frame-right nested within frame-top to load
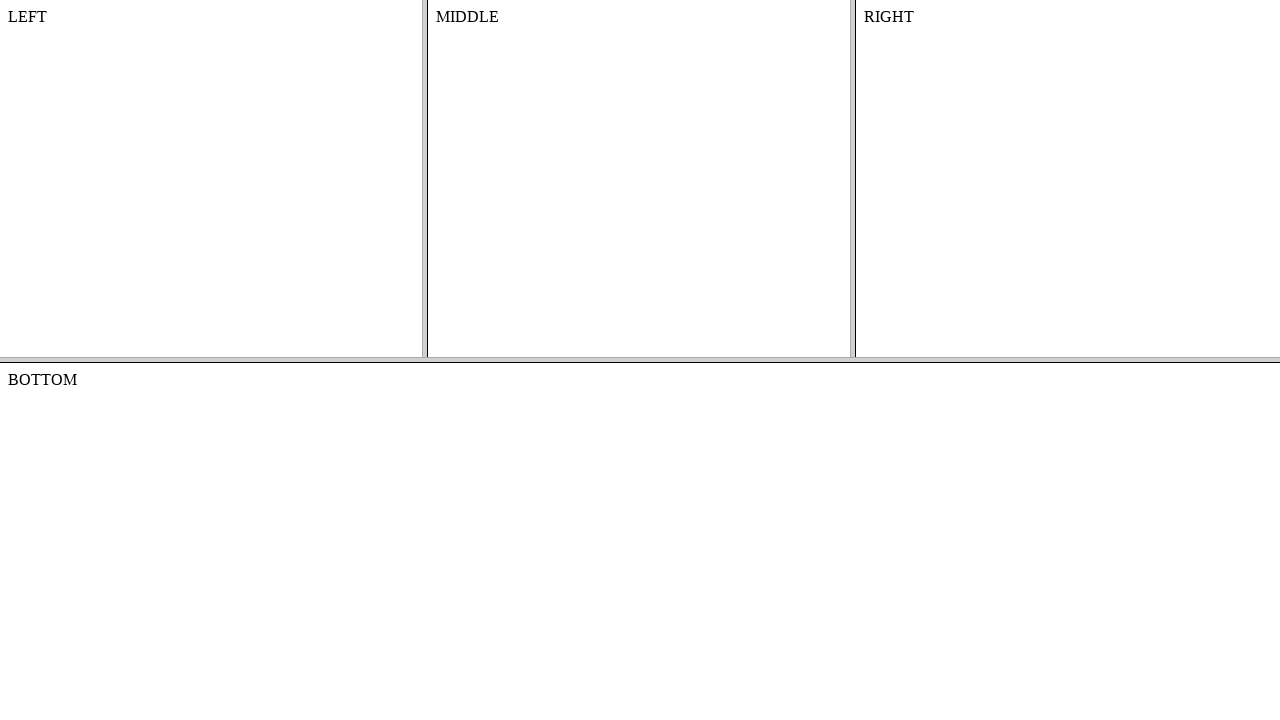

Navigated back to the-internet.herokuapp.com main page
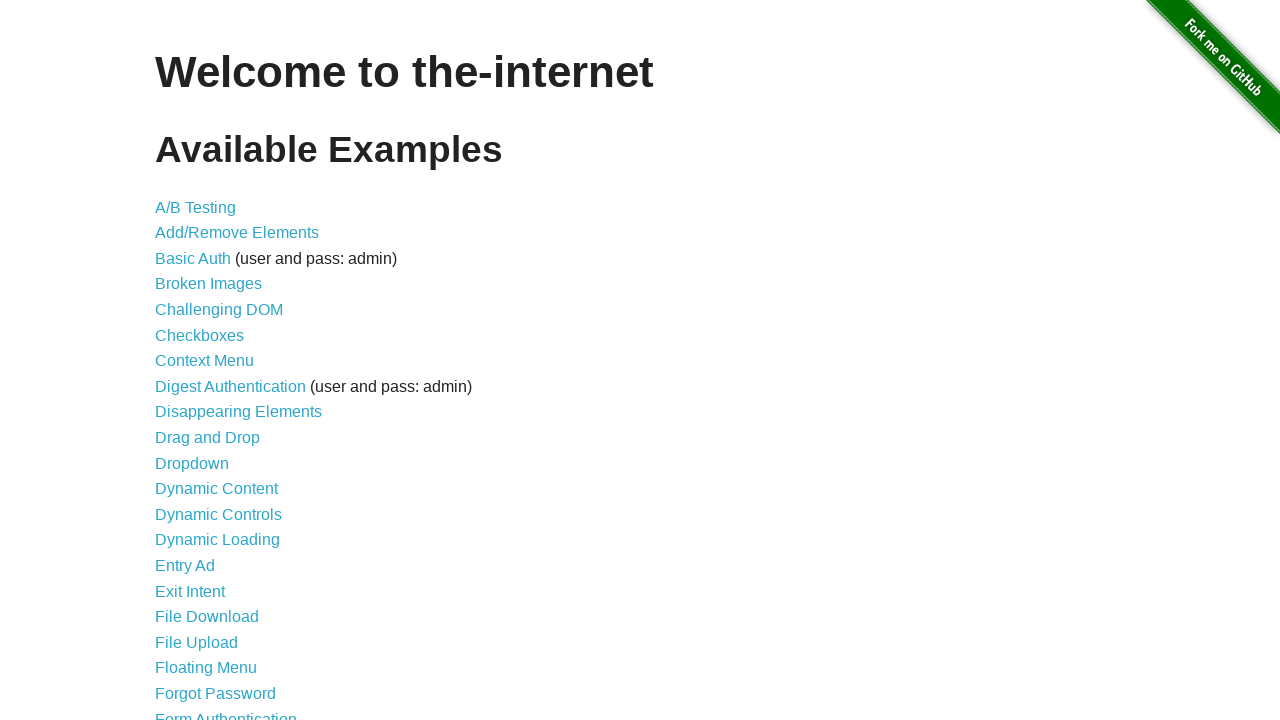

Clicked on Frames link again at (182, 361) on text='Frames'
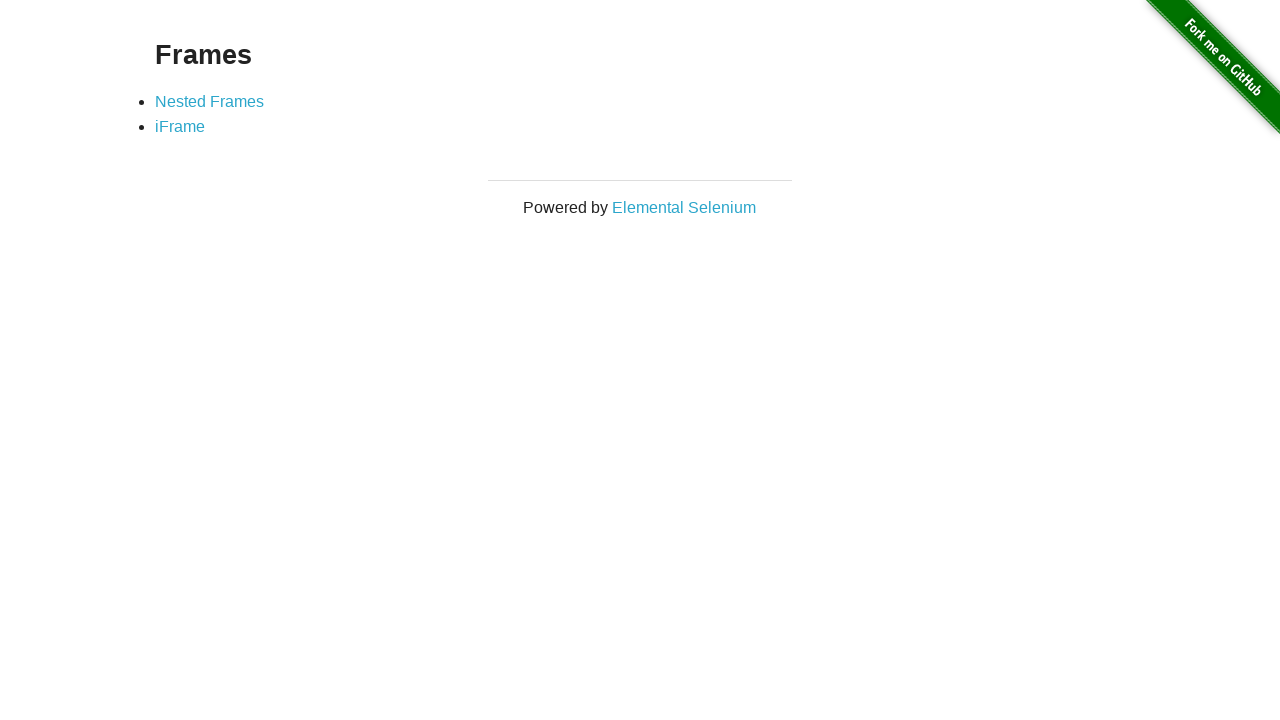

Clicked on iFrame link at (180, 127) on text='iFrame'
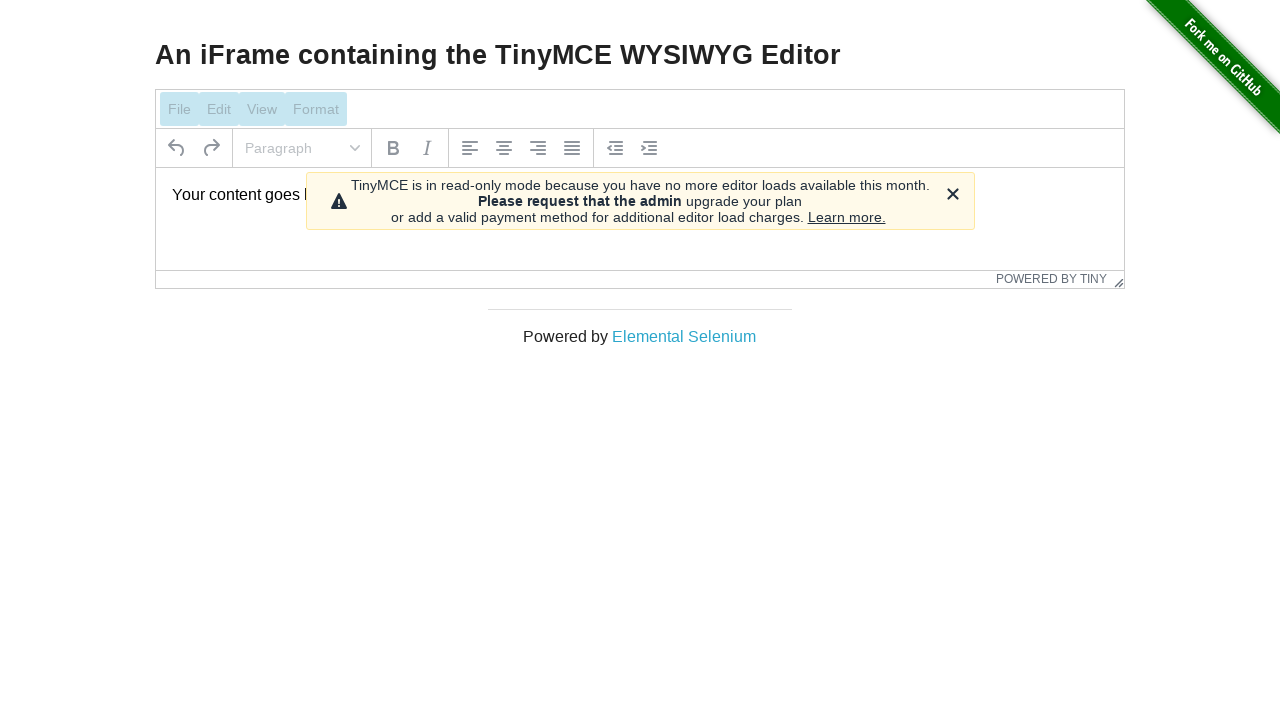

Waited for iframe content (body paragraph) to load
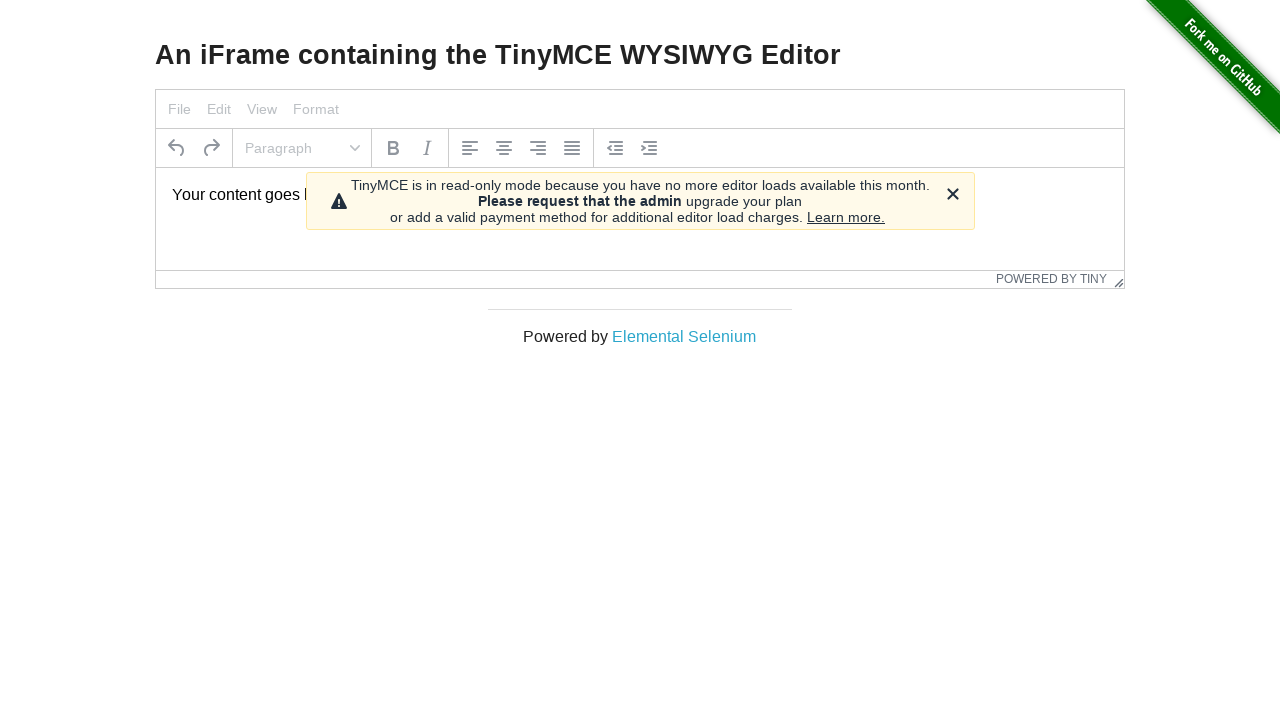

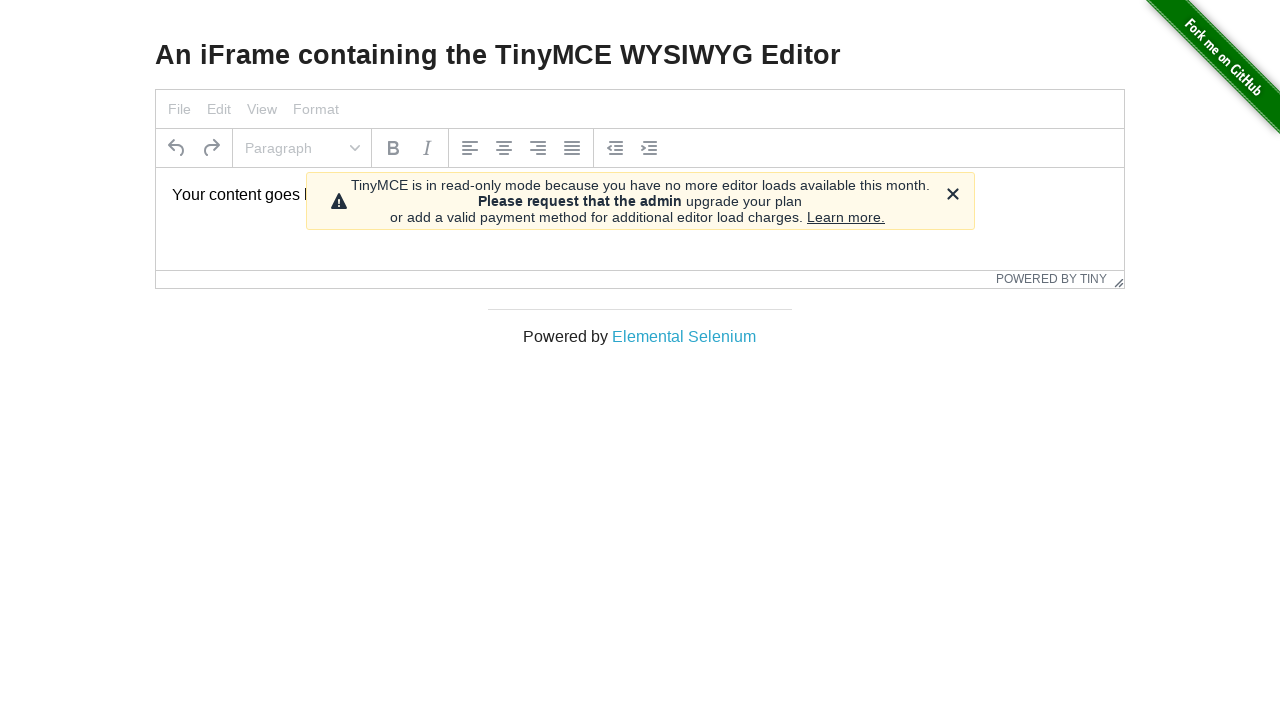